Tests a dropdown select element by iterating through all available options and selecting each one sequentially to verify dropdown functionality.

Starting URL: https://syntaxprojects.com/basic-select-dropdown-demo.php

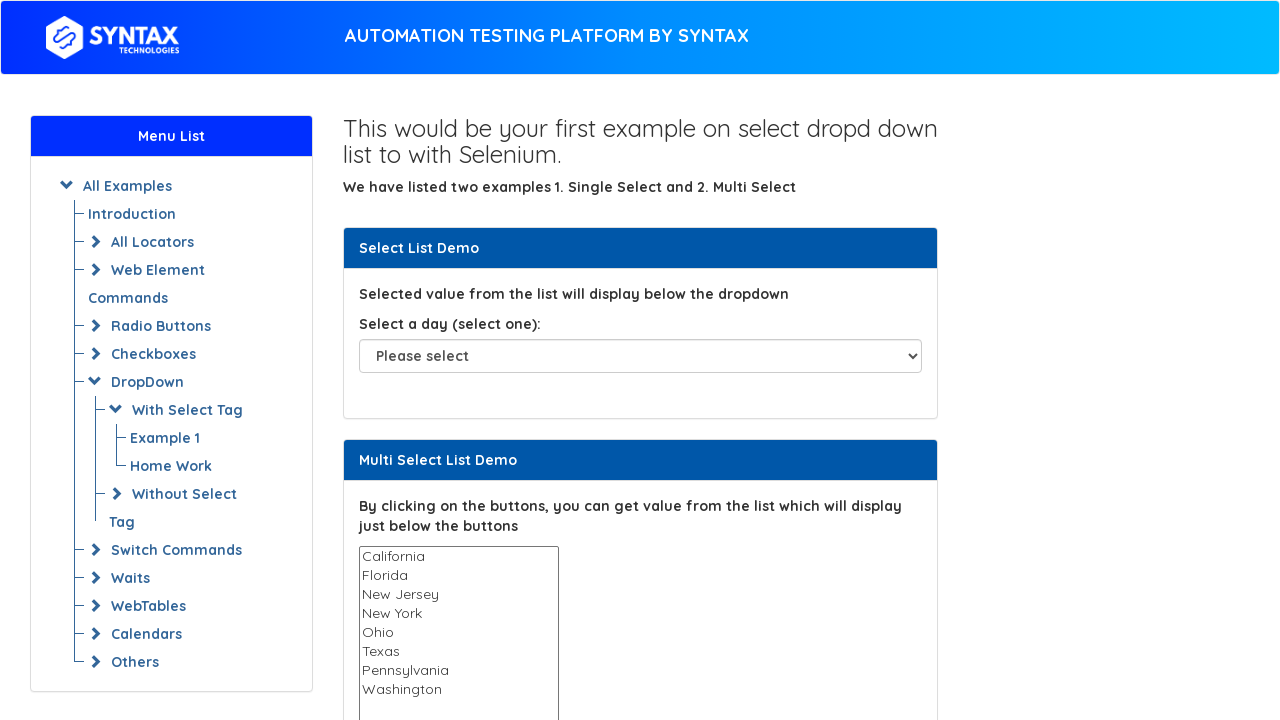

Located dropdown element with id 'select-demo'
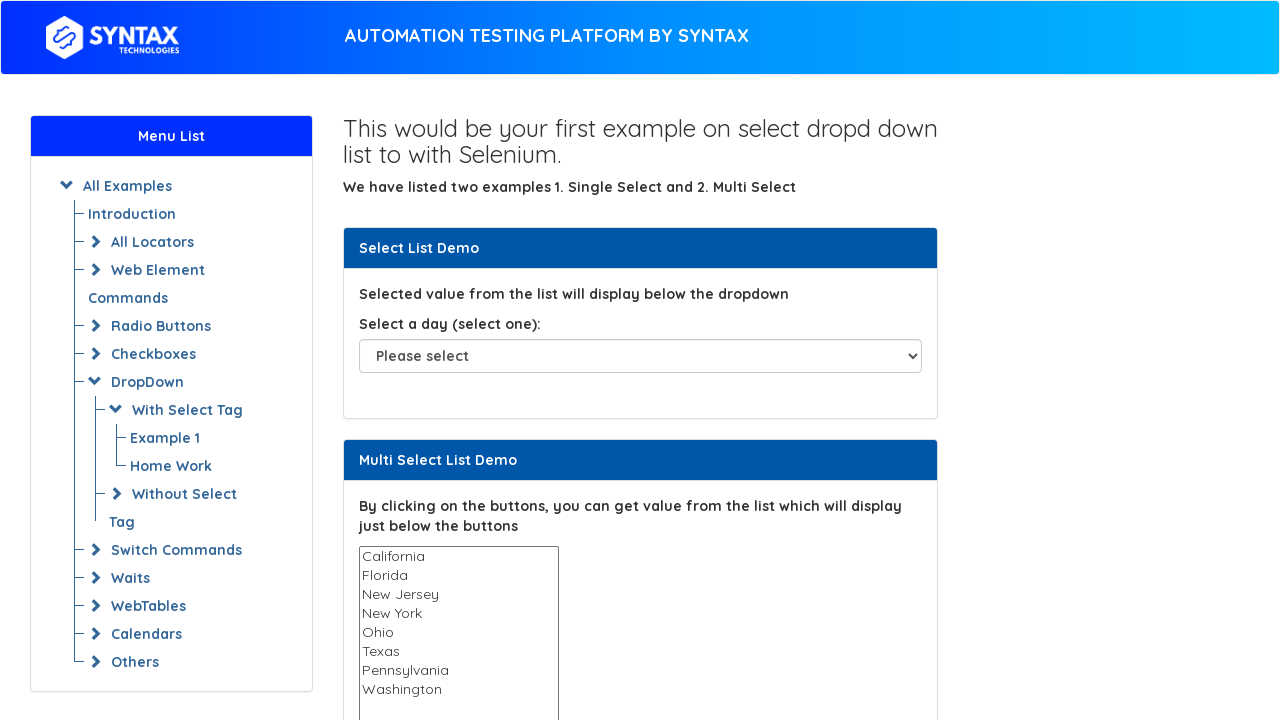

Retrieved all dropdown options
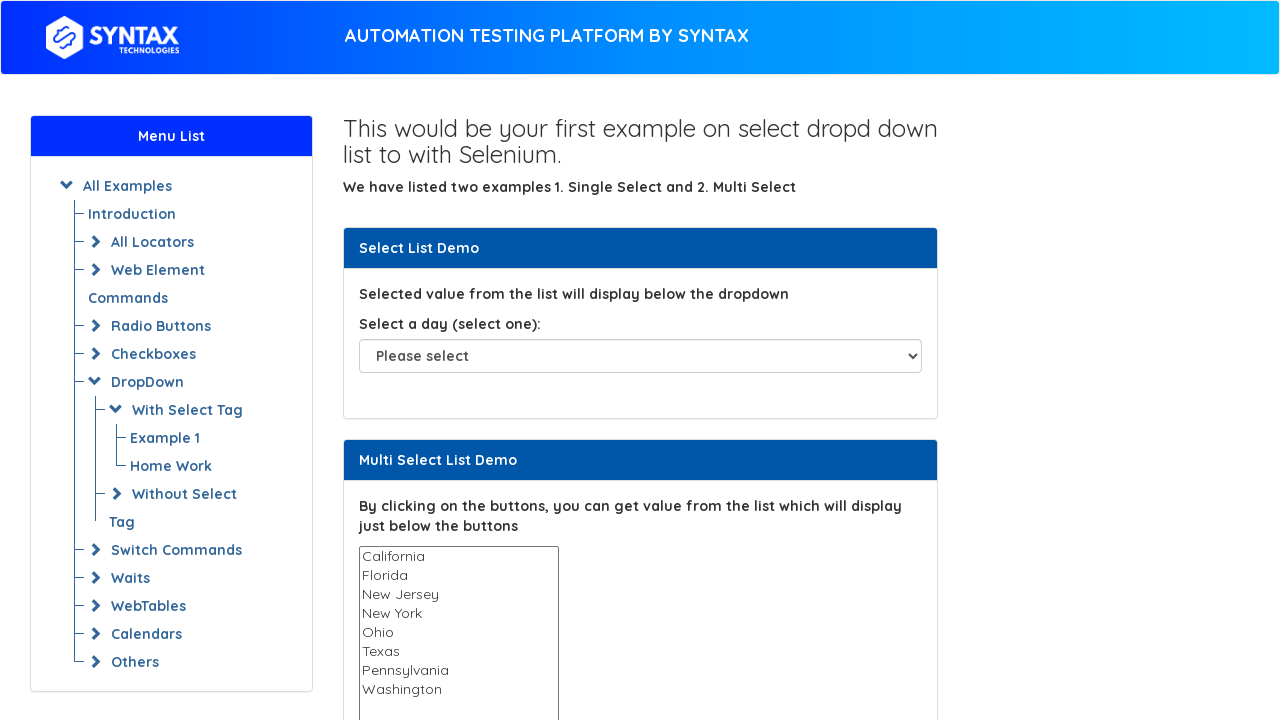

Found 8 total options in dropdown
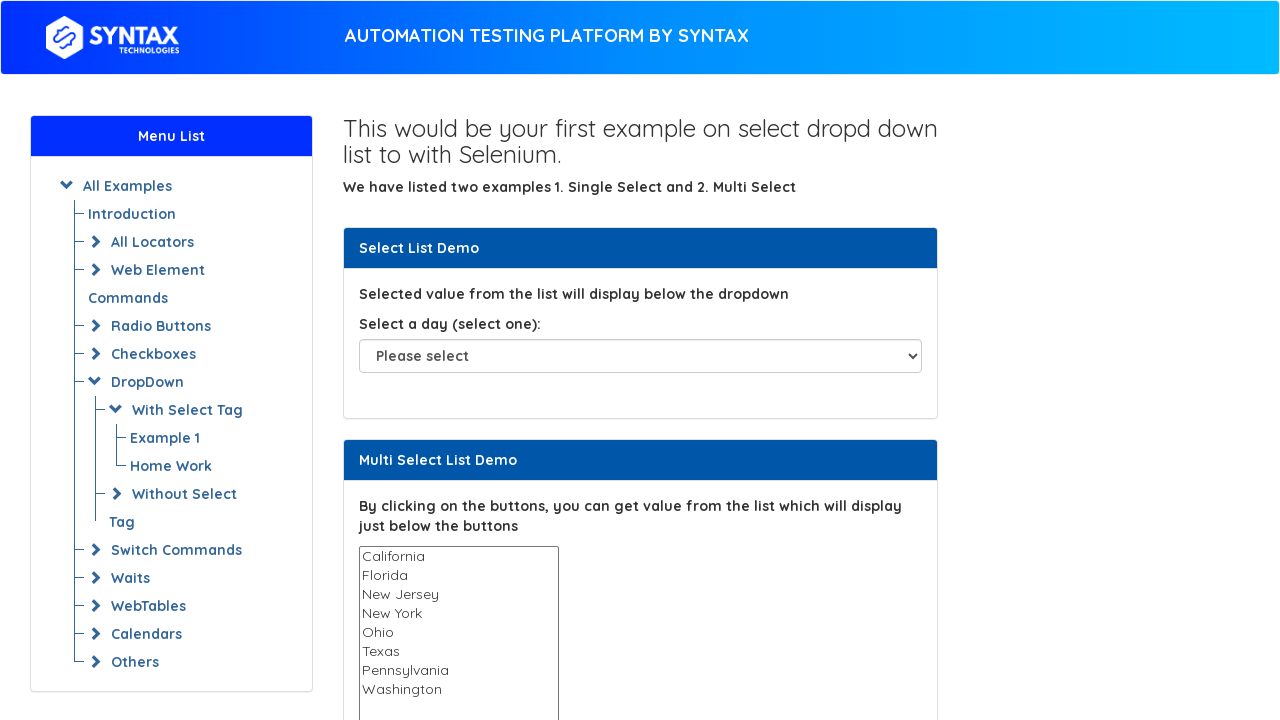

Selected dropdown option at index 1 on #select-demo
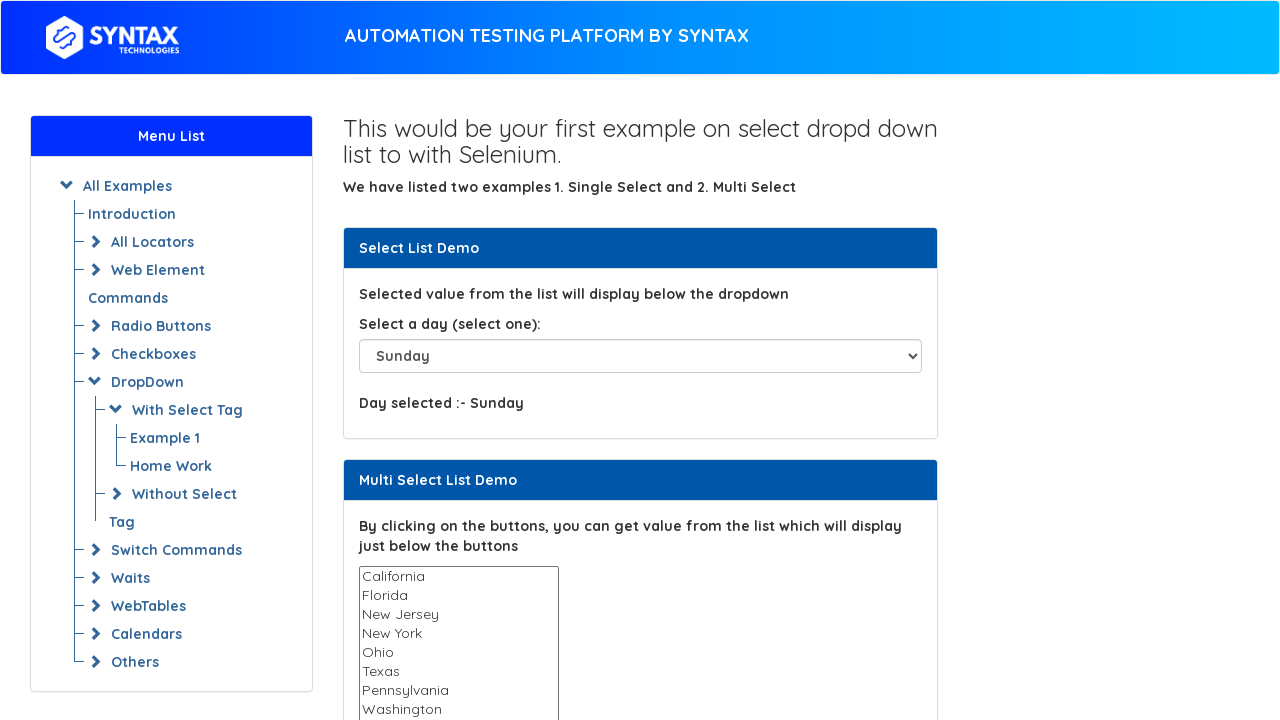

Waited 500ms for selection change to render
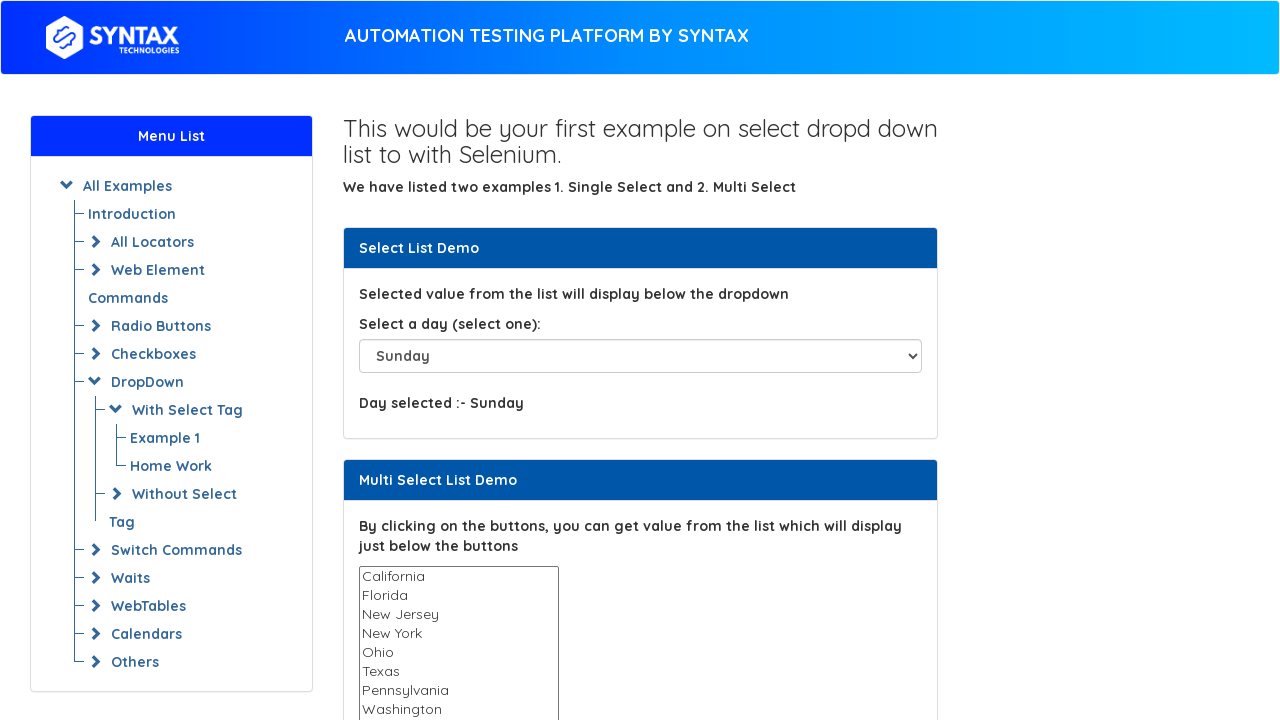

Selected dropdown option at index 2 on #select-demo
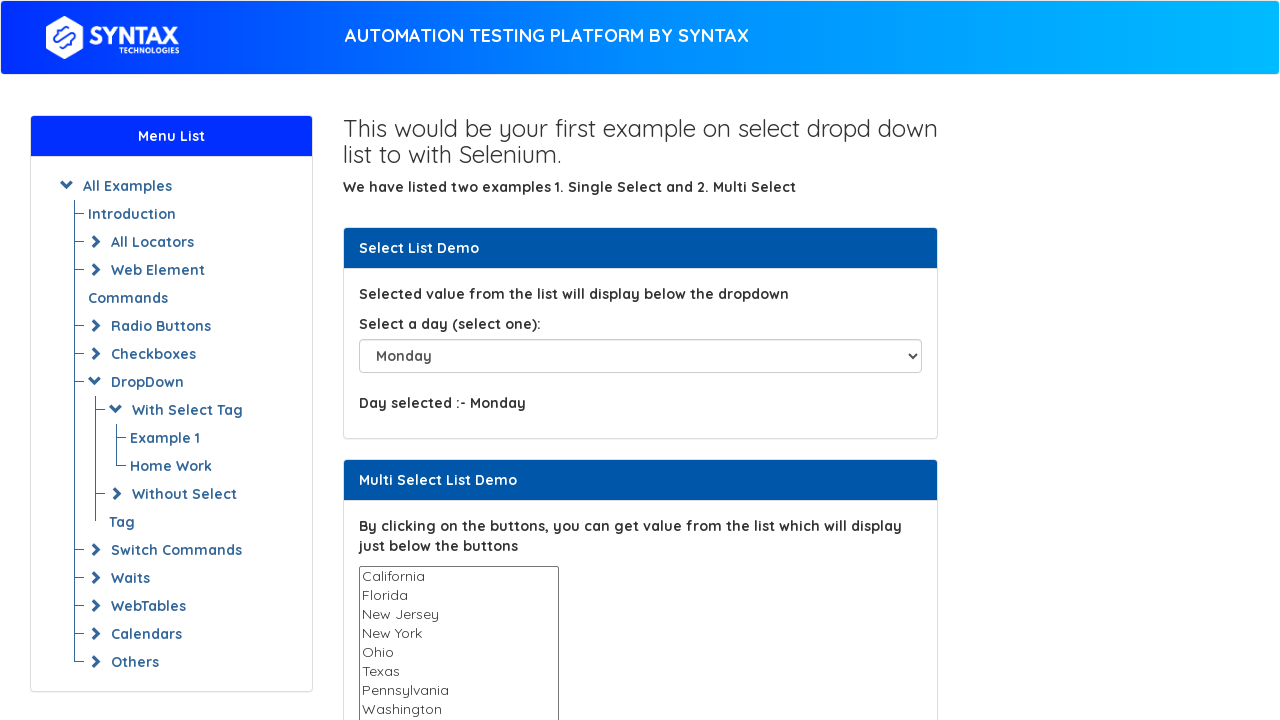

Waited 500ms for selection change to render
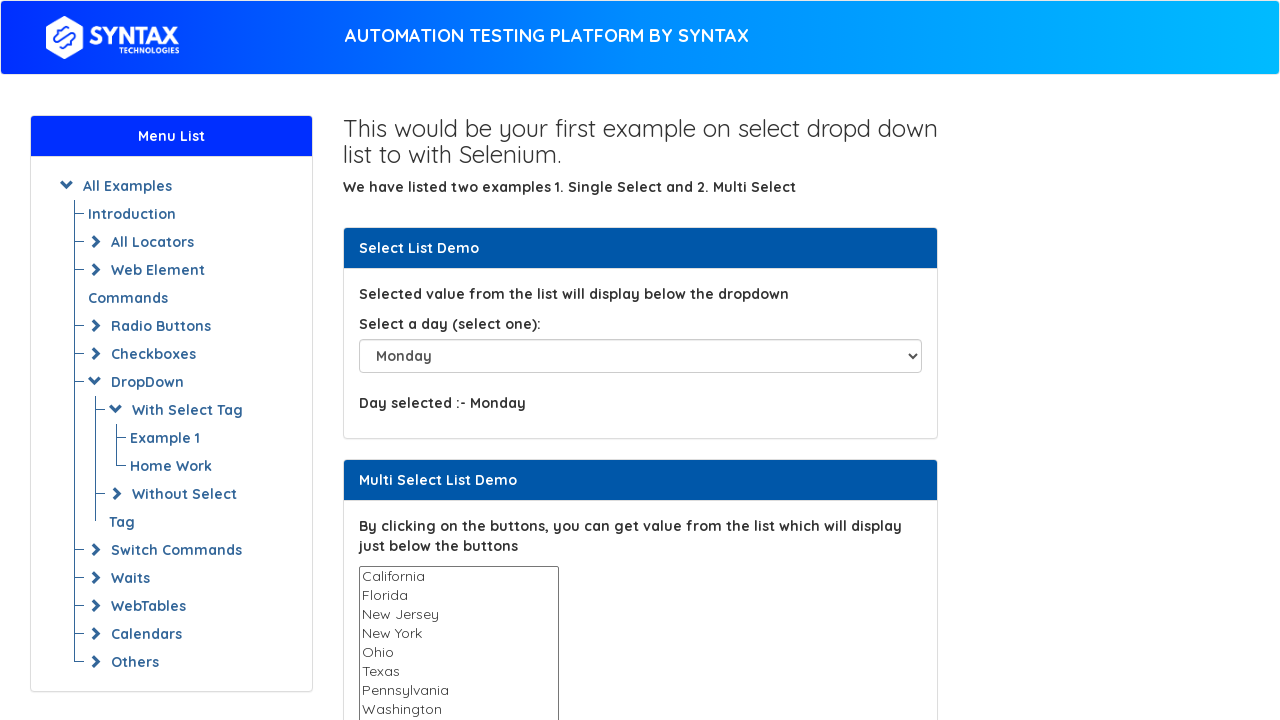

Selected dropdown option at index 3 on #select-demo
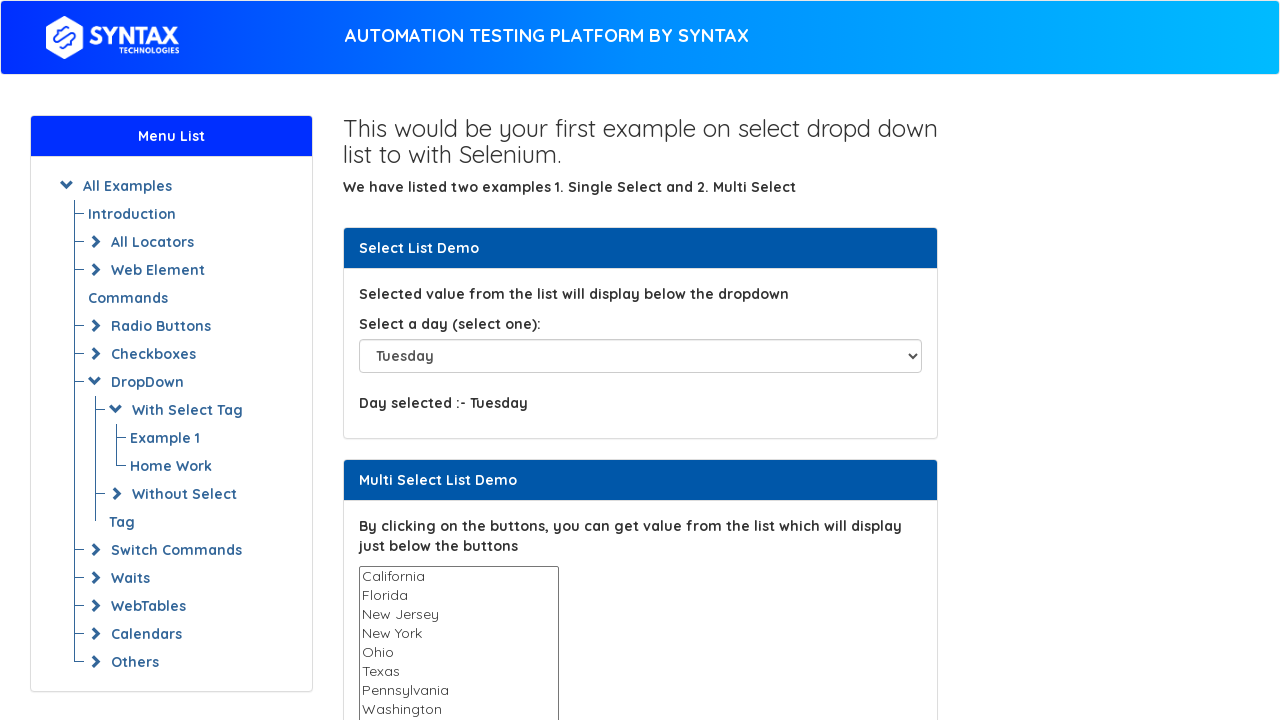

Waited 500ms for selection change to render
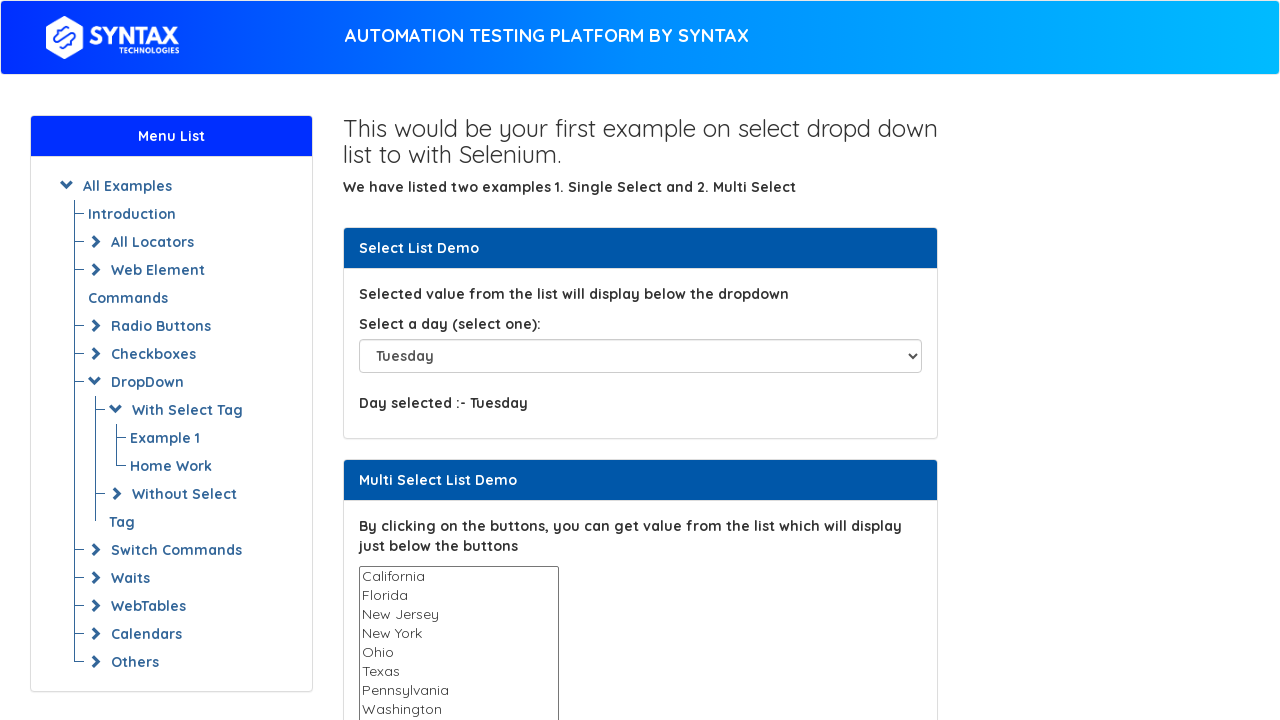

Selected dropdown option at index 4 on #select-demo
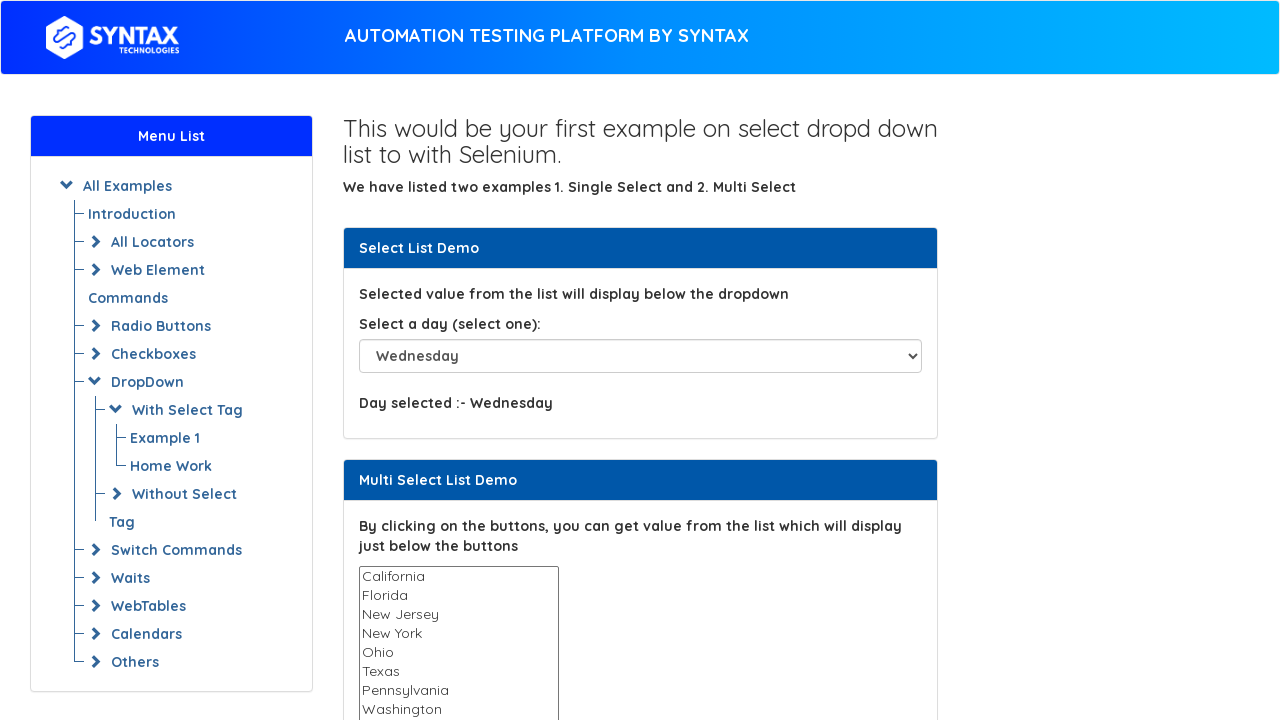

Waited 500ms for selection change to render
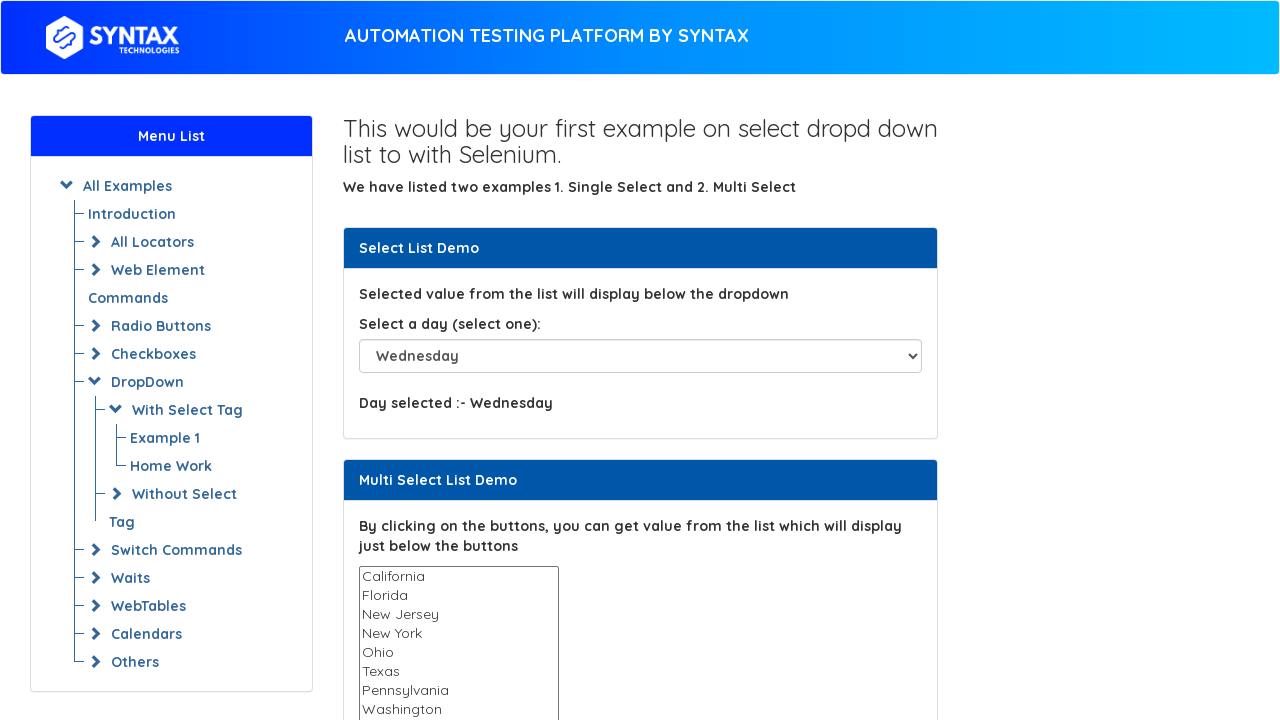

Selected dropdown option at index 5 on #select-demo
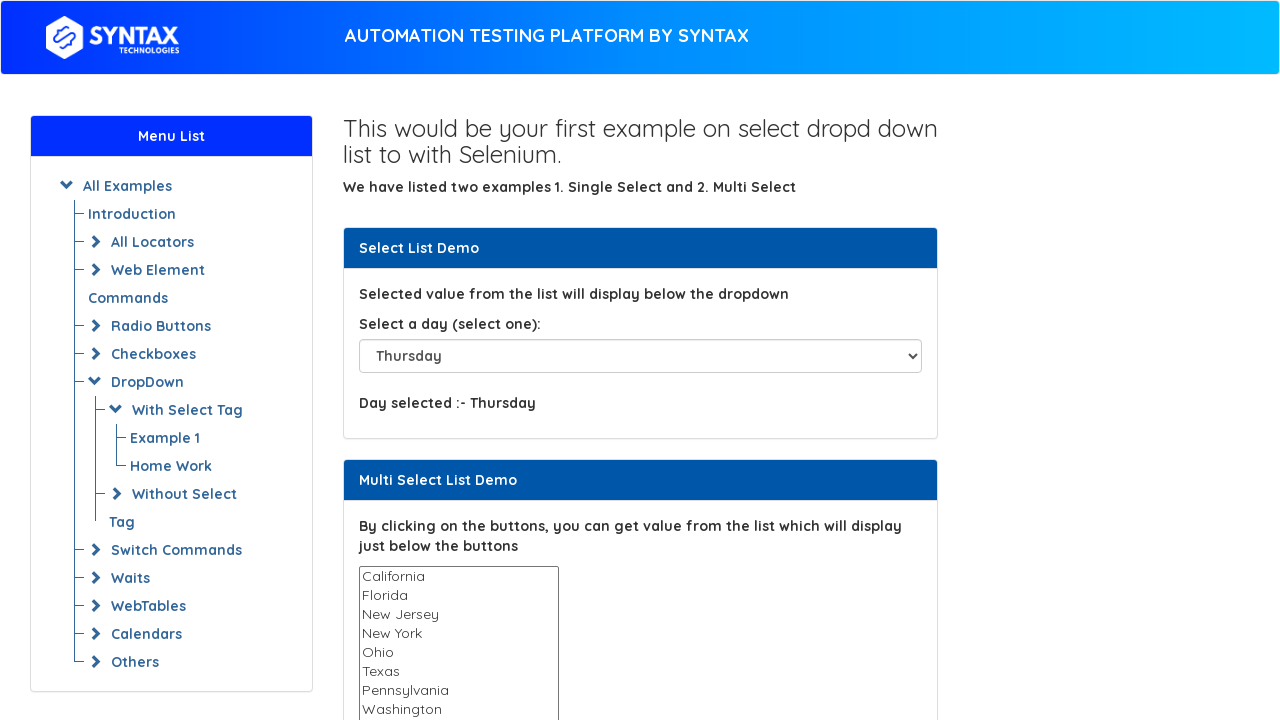

Waited 500ms for selection change to render
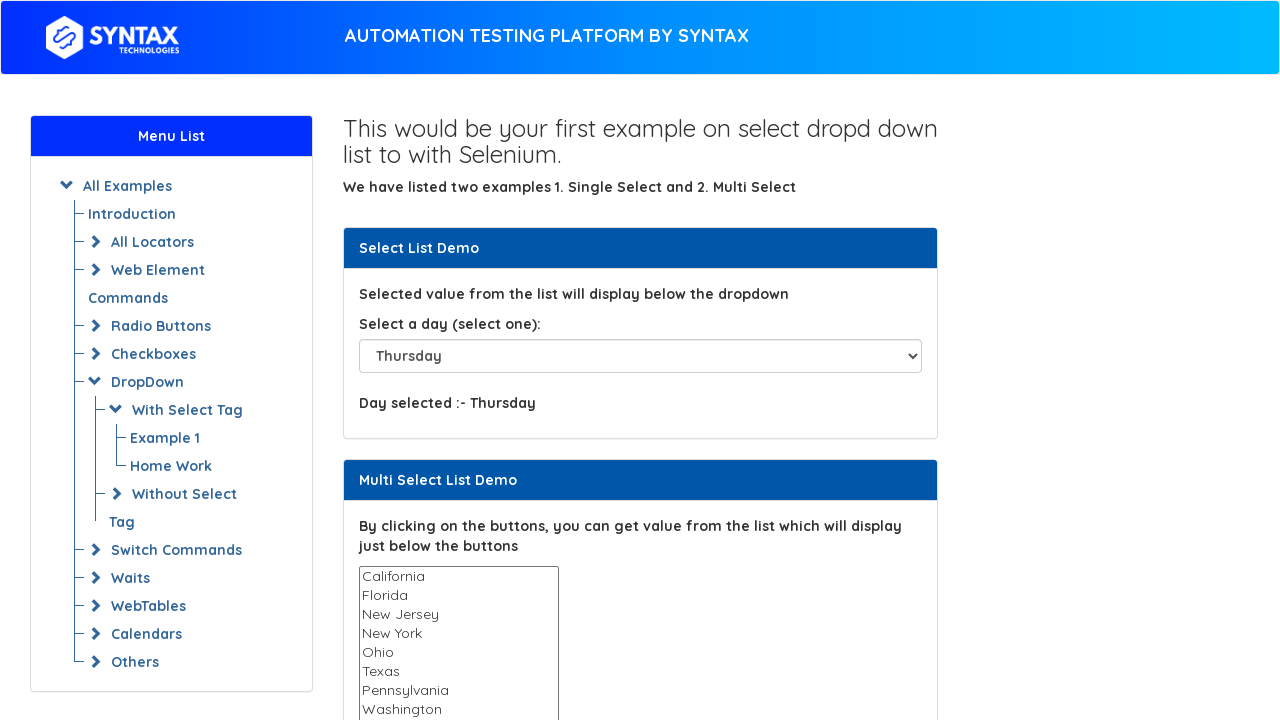

Selected dropdown option at index 6 on #select-demo
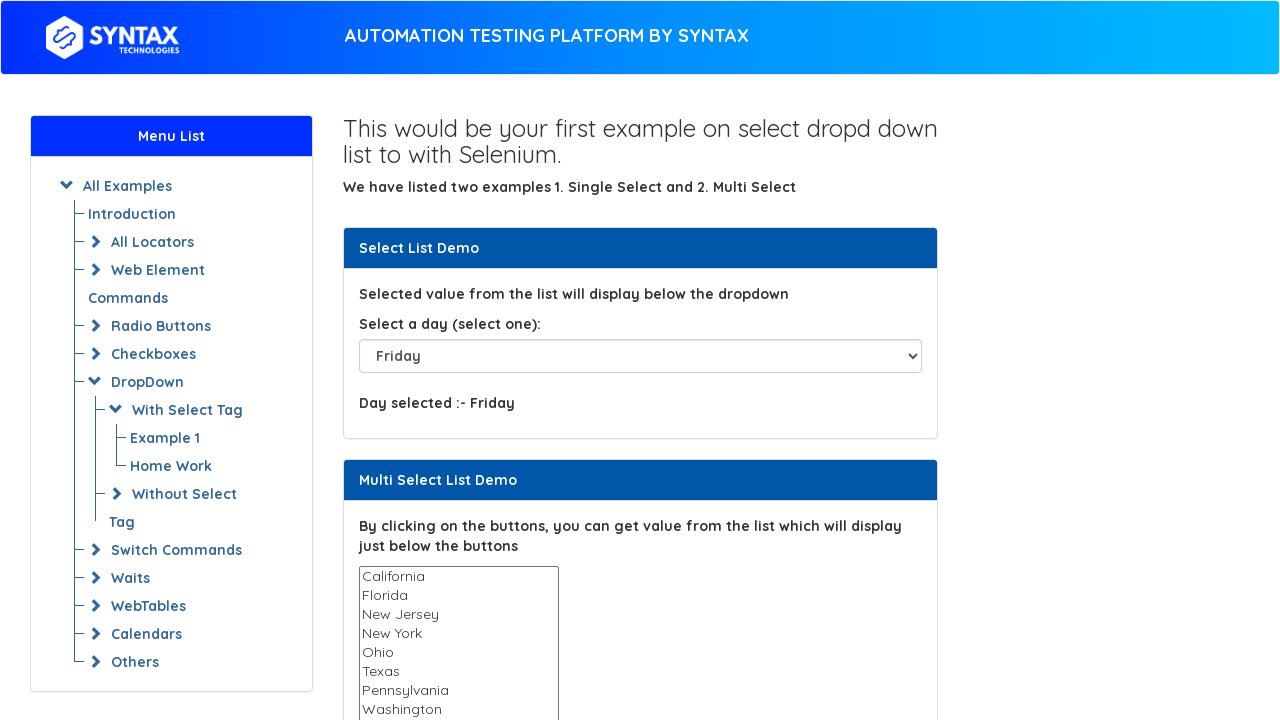

Waited 500ms for selection change to render
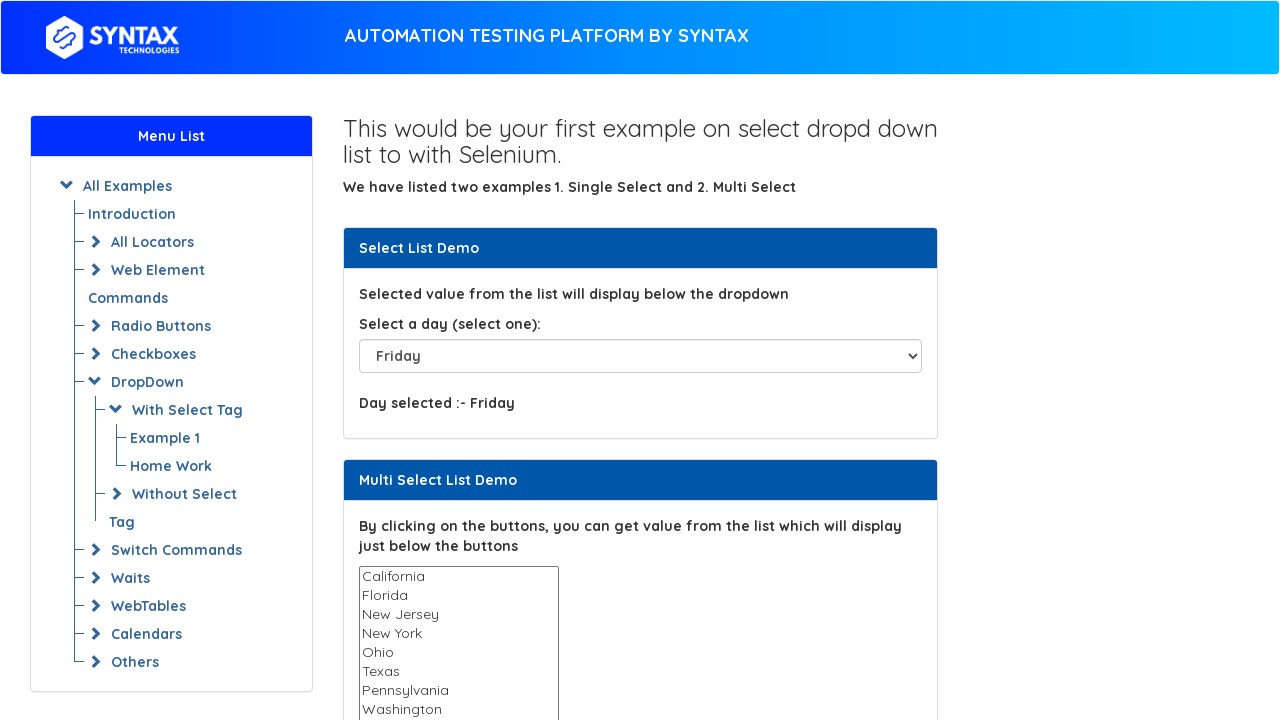

Selected dropdown option at index 7 on #select-demo
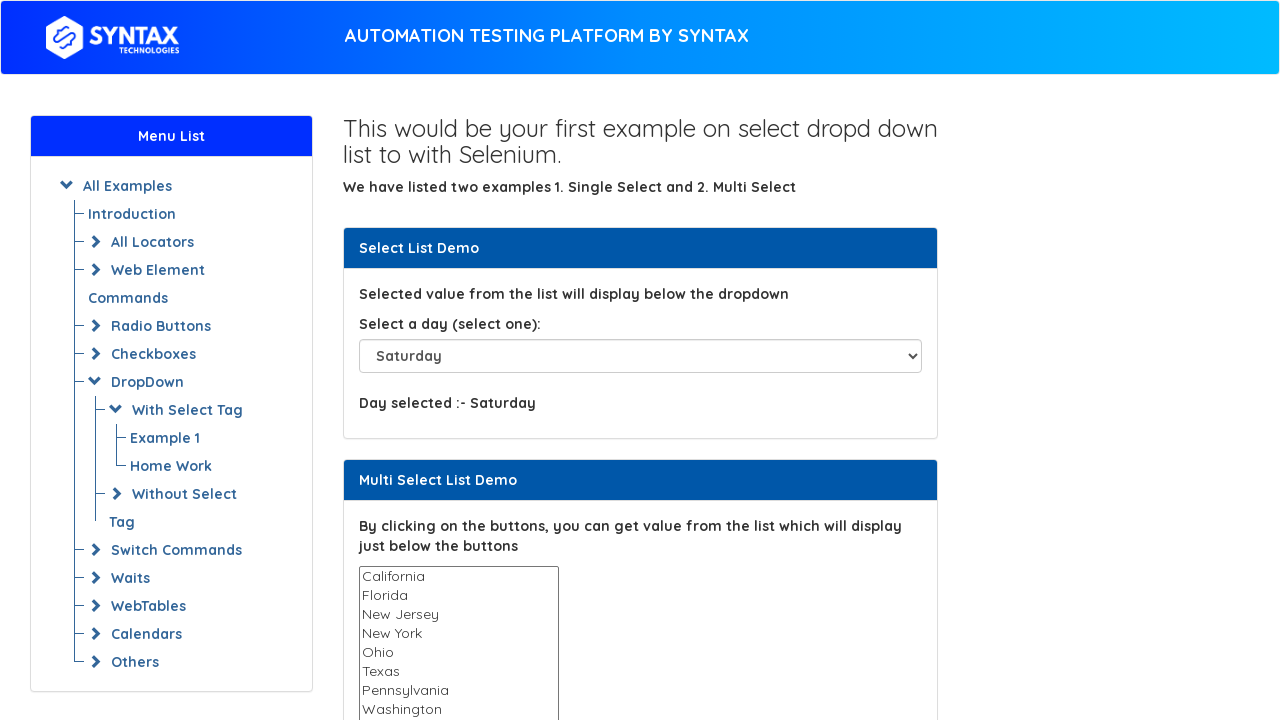

Waited 500ms for selection change to render
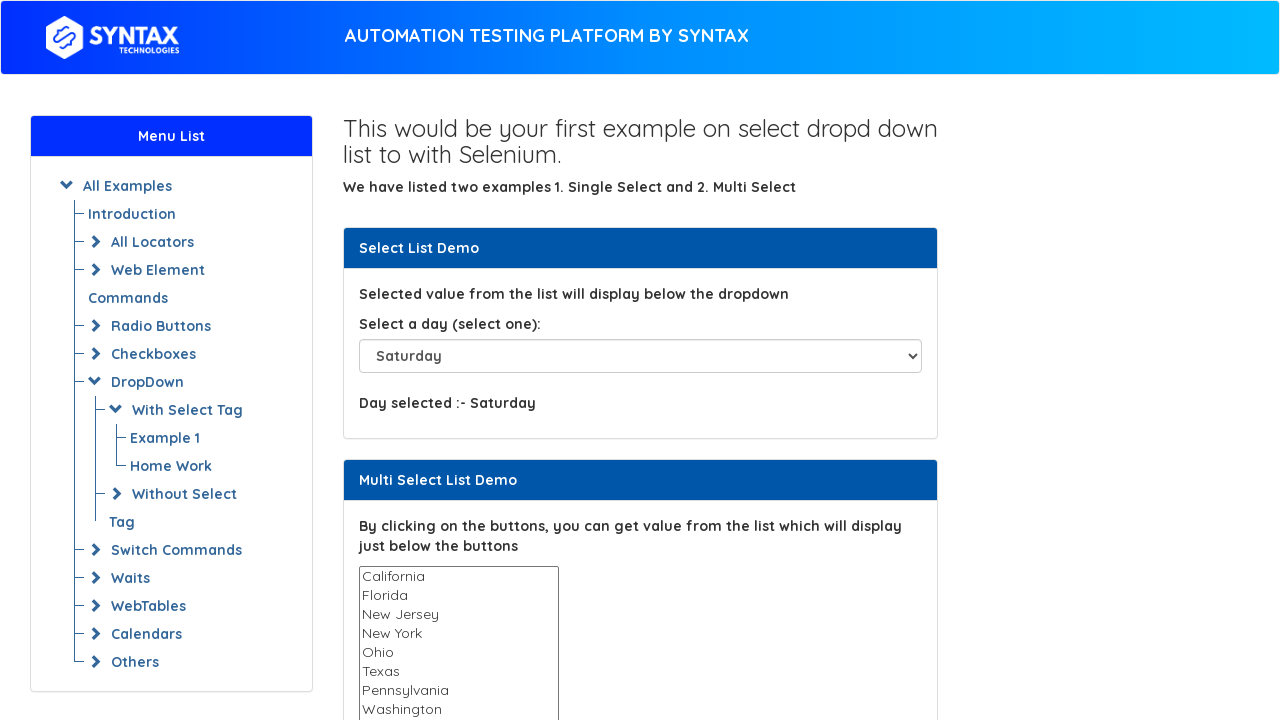

Selected 'Friday' option to verify dropdown interactivity on #select-demo
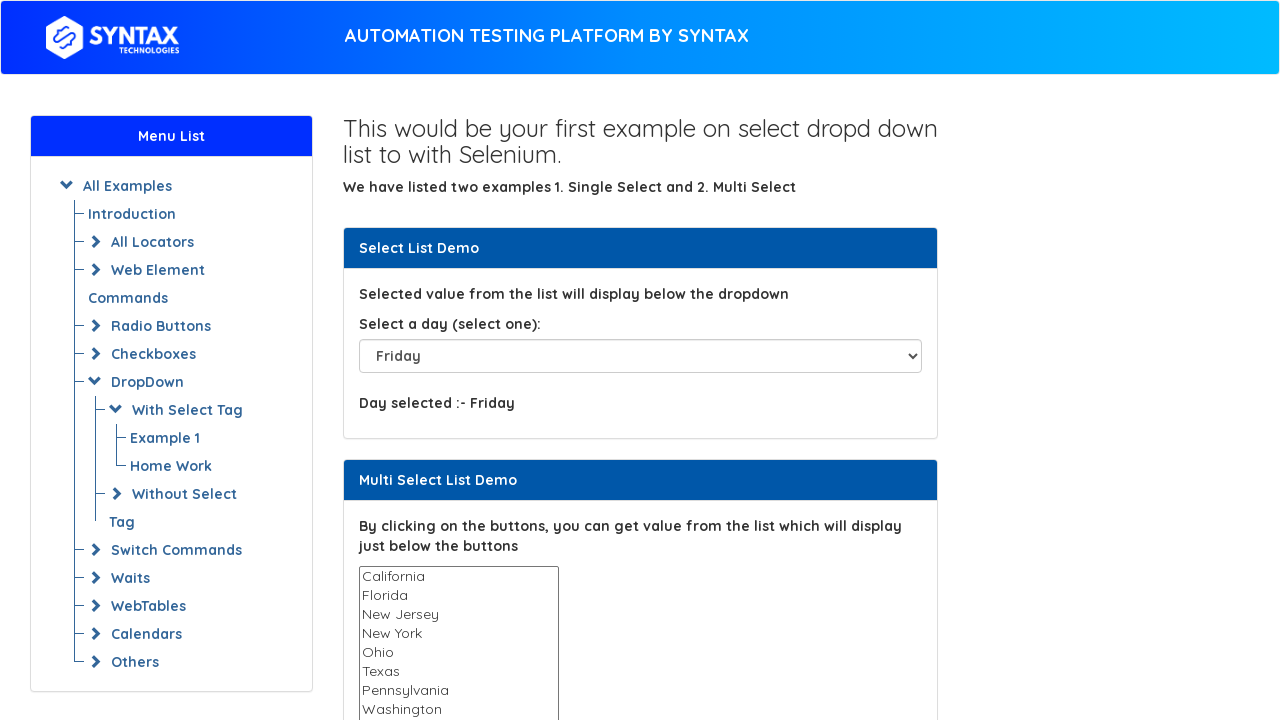

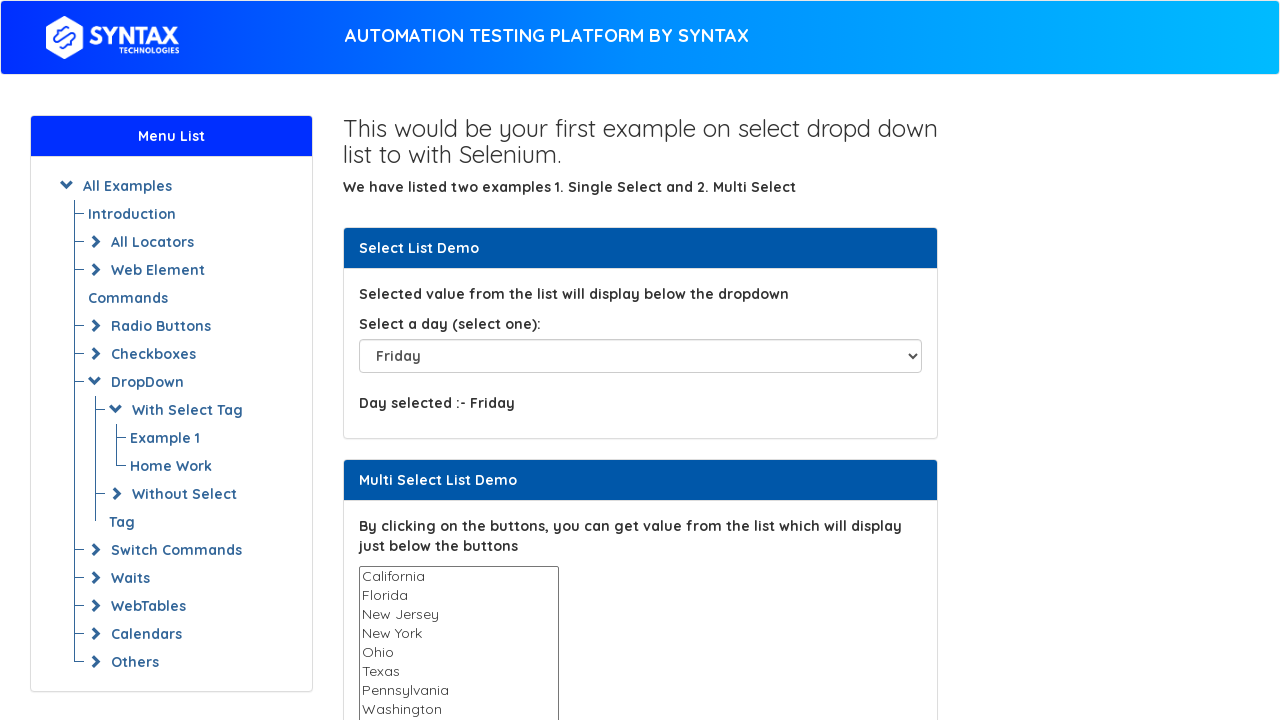